Tests form element interactions by checking if elements are displayed/enabled, then filling email and education fields and selecting an age radio button

Starting URL: https://automationfc.github.io/basic-form/index.html

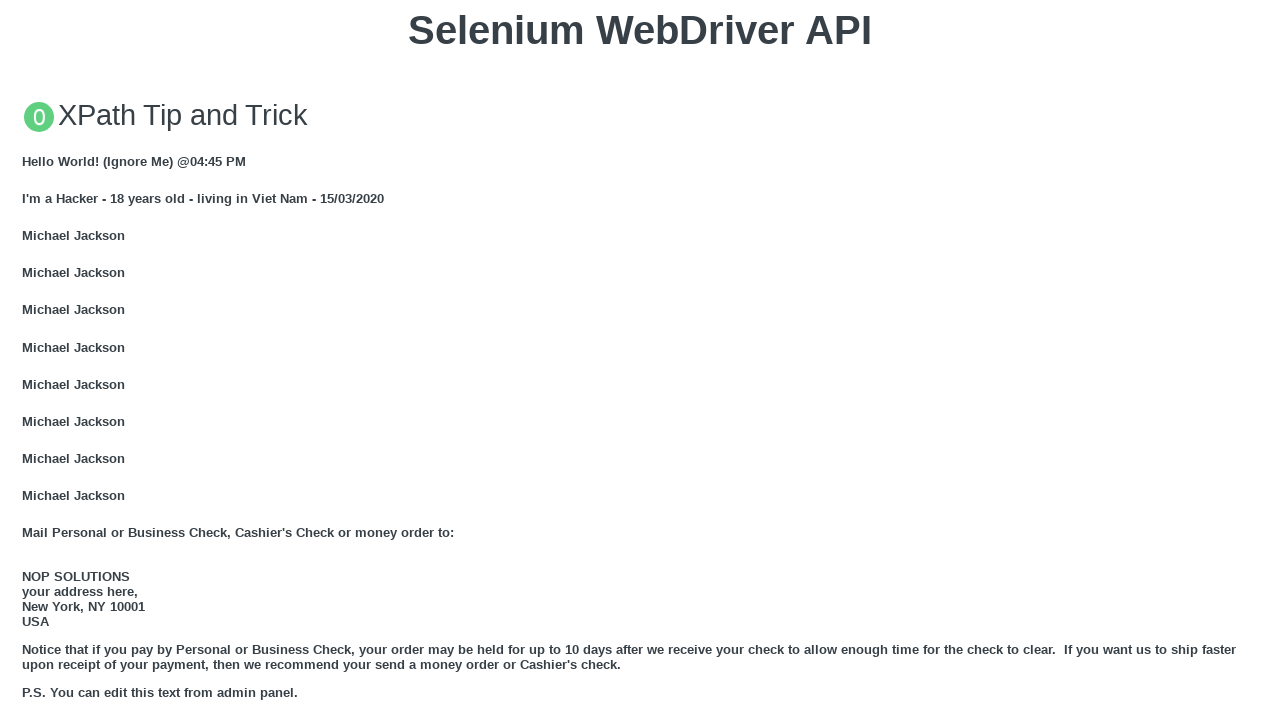

Located email textbox element
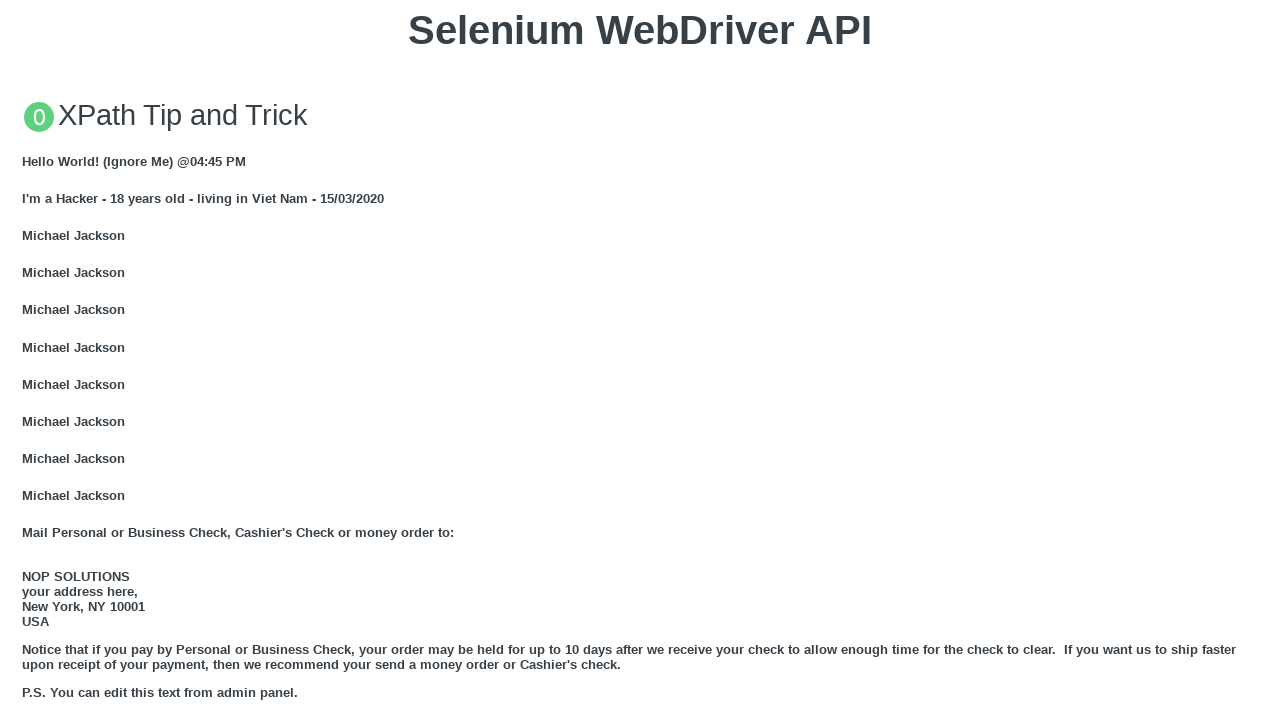

Verified email textbox is visible and enabled
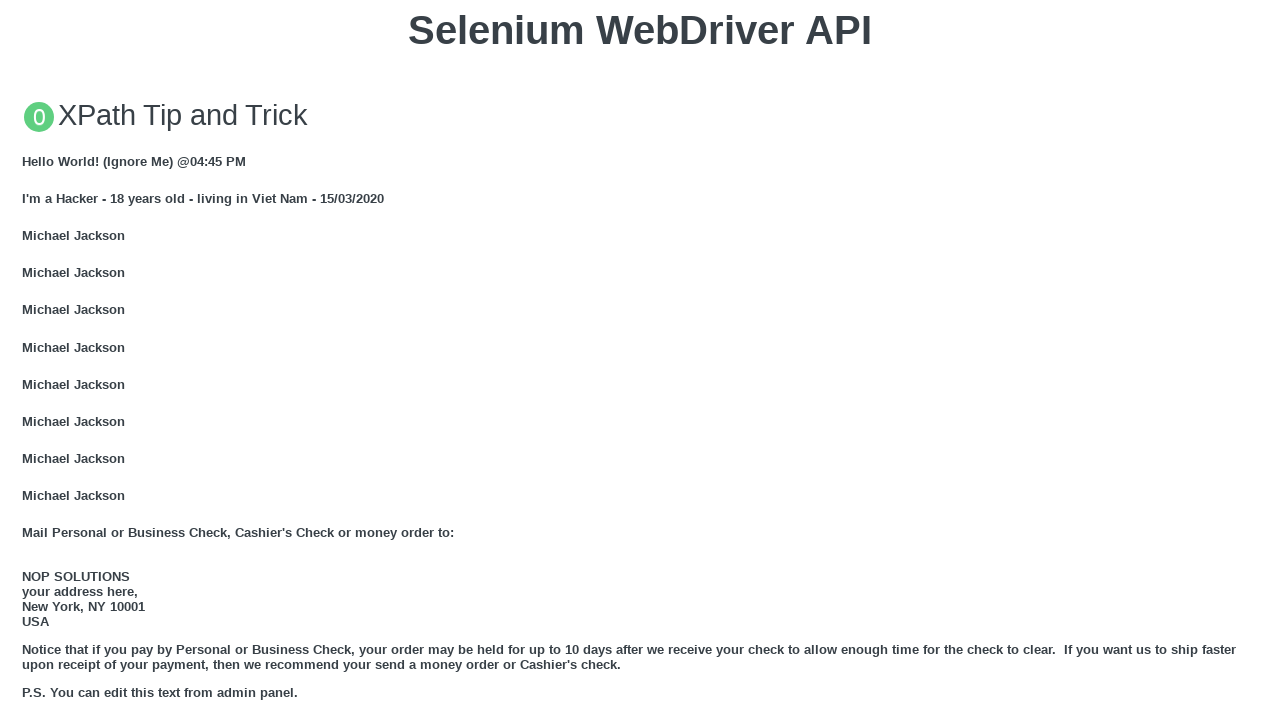

Filled email field with 'Automation Testing' on #mail
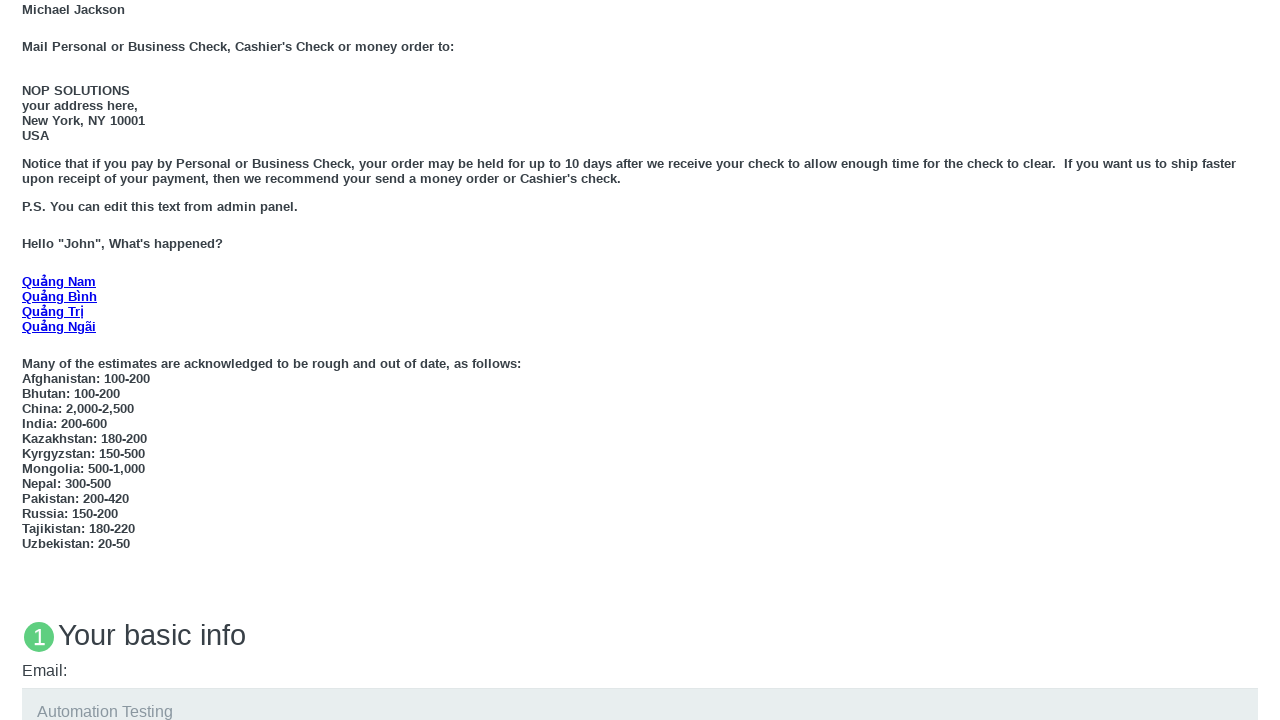

Located education textarea element
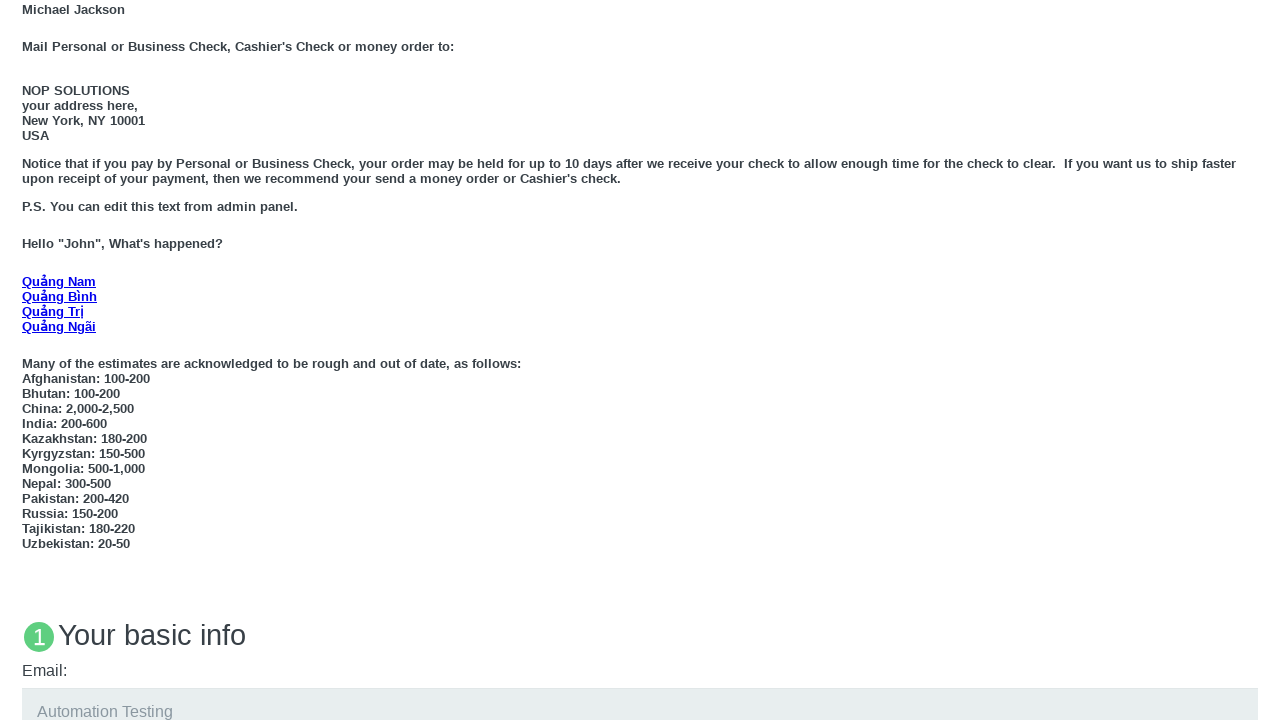

Verified education textarea is visible
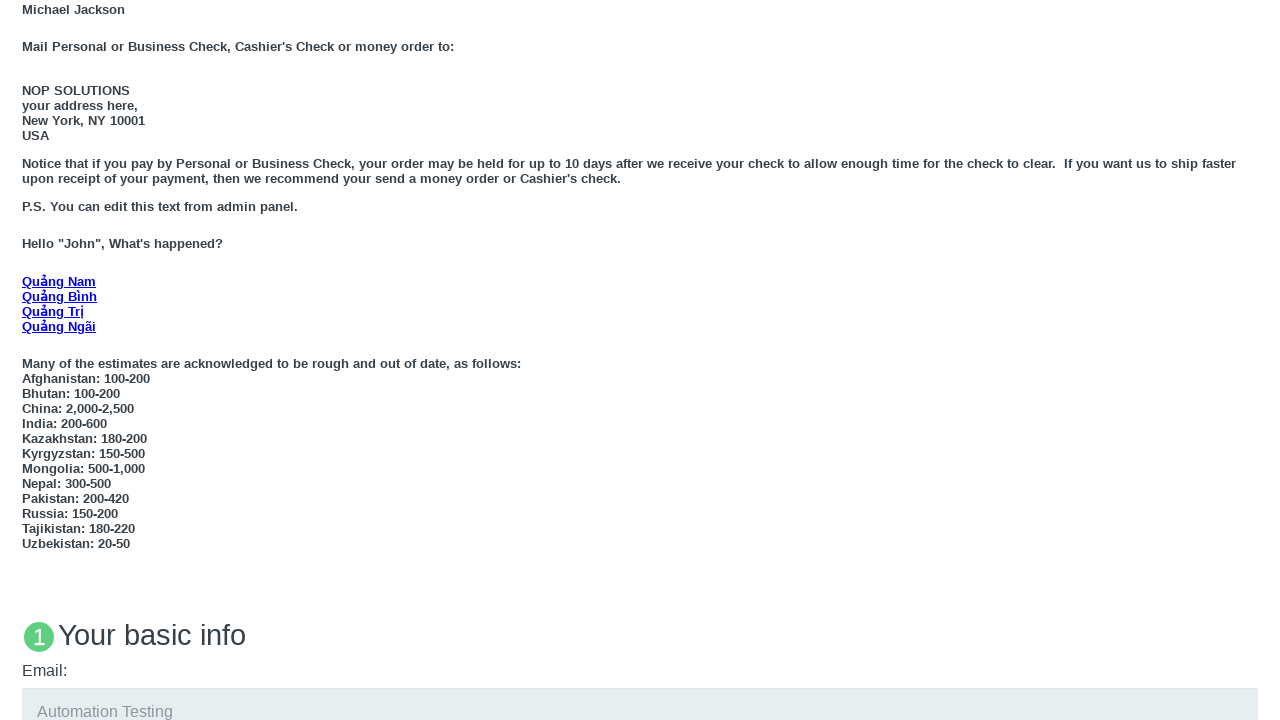

Filled education field with 'Automation Testing' on #edu
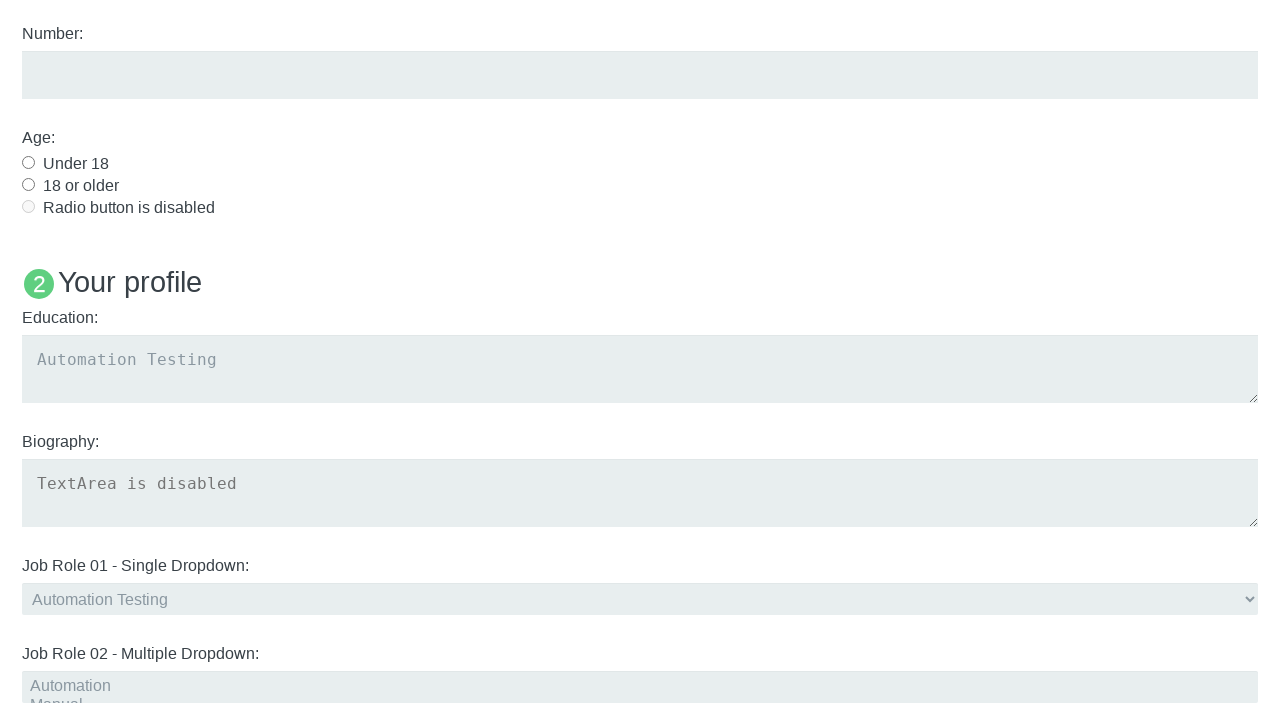

Located age radio button 'Under 18'
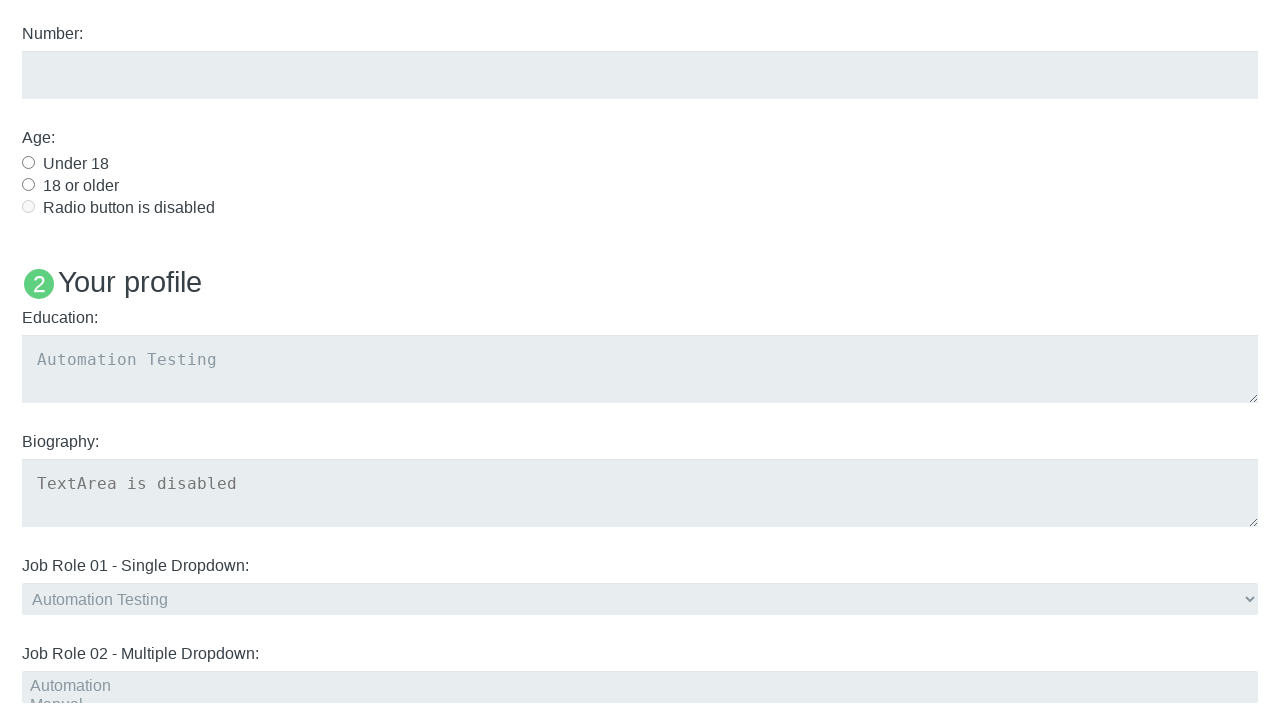

Verified age radio button is visible
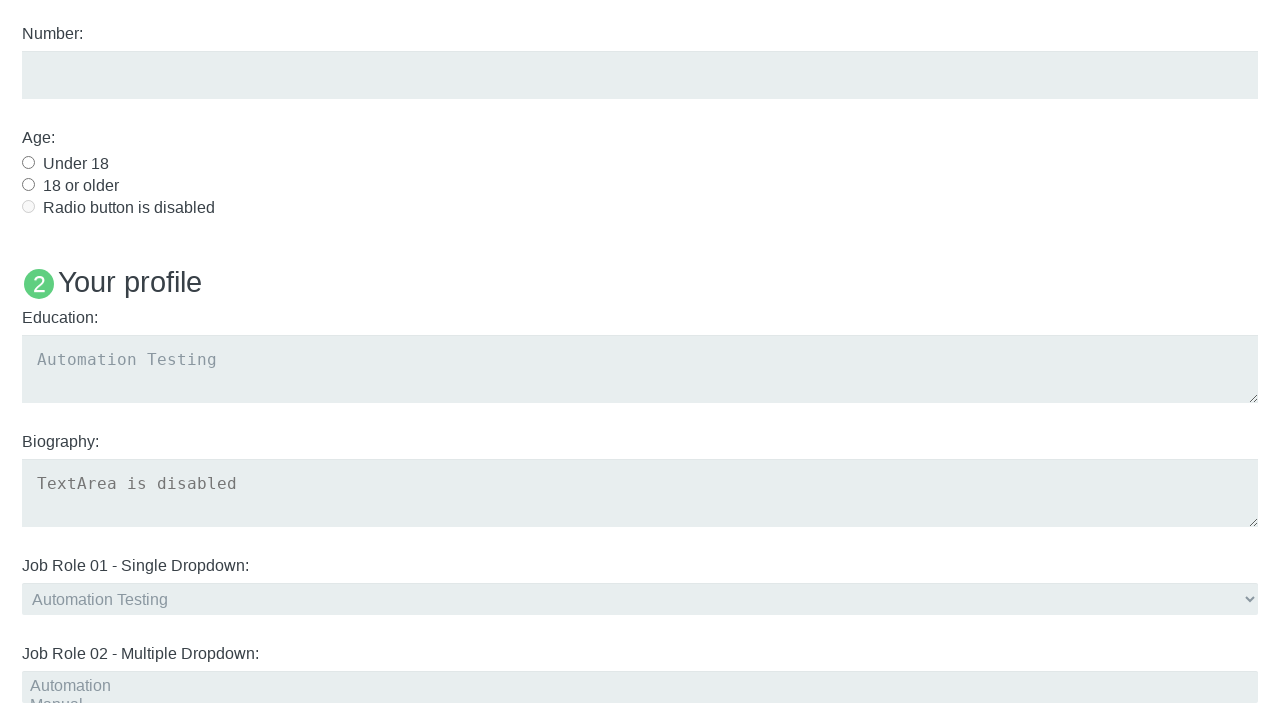

Clicked 'Under 18' age radio button at (28, 162) on #under_18
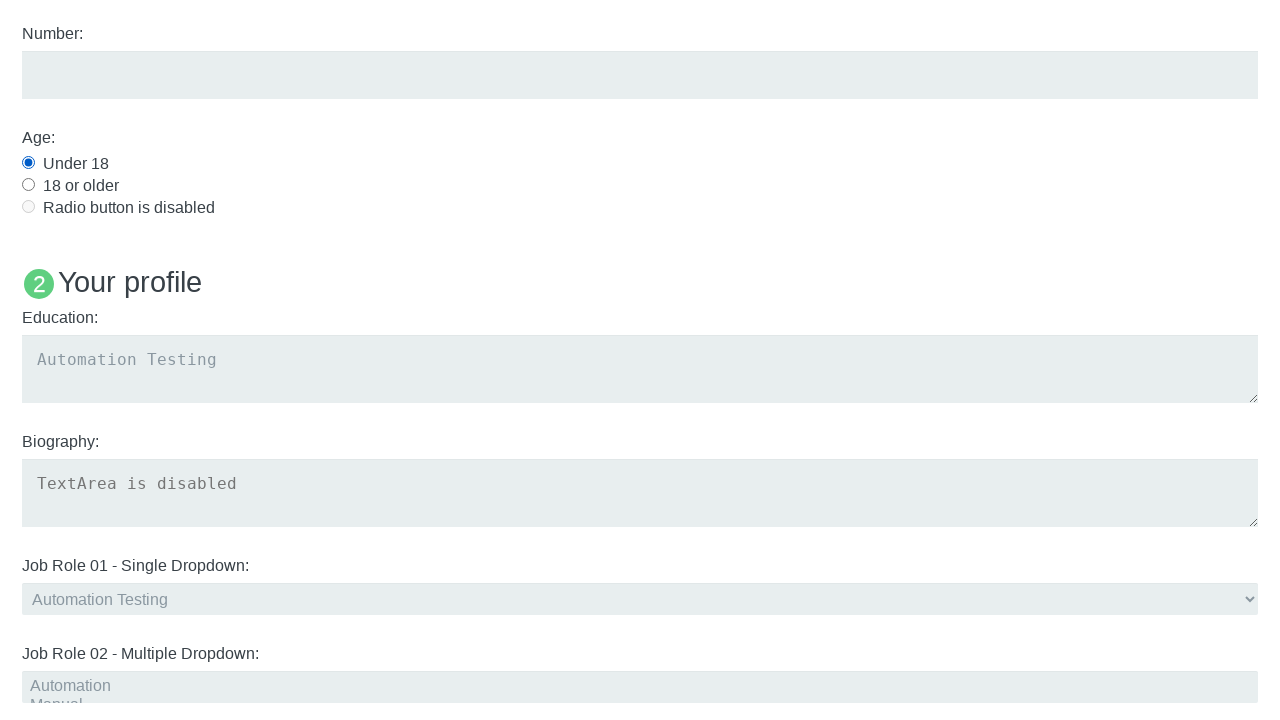

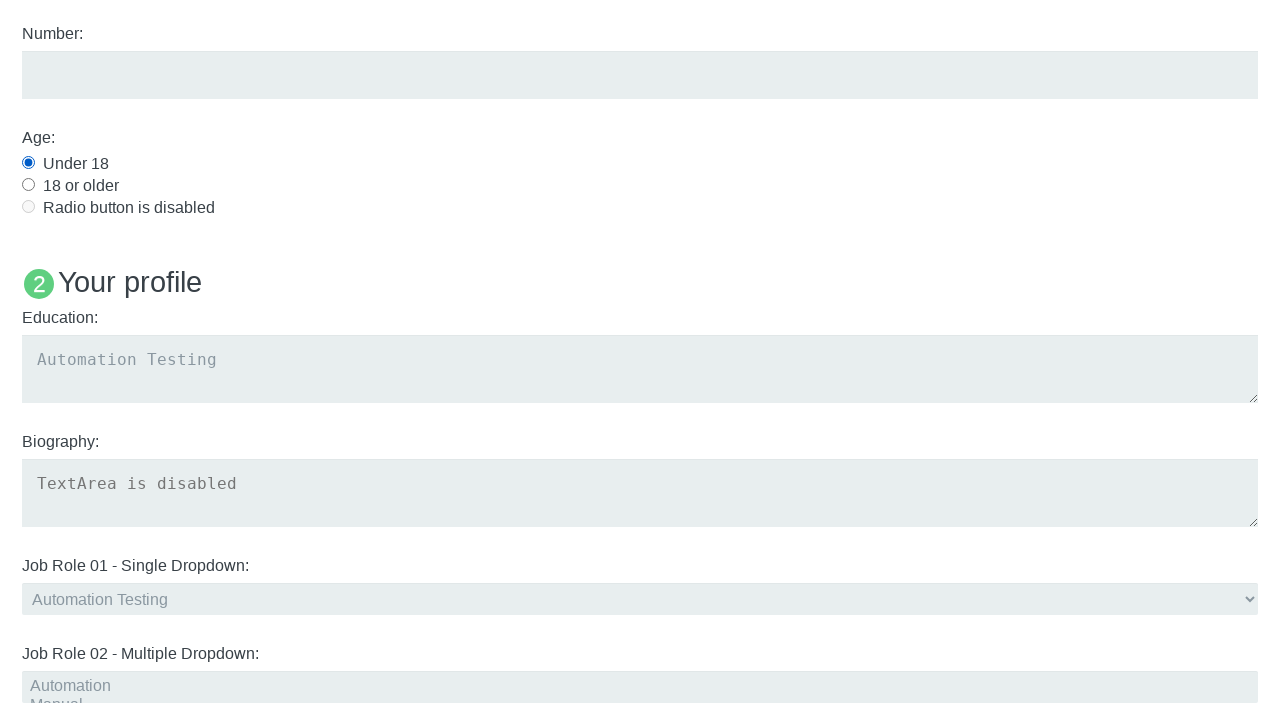